Tests a form submission on the Sauce Labs guinea pig test page by entering a comment, clicking submit, and verifying the comment is displayed.

Starting URL: http://saucelabs.com/test/guinea-pig

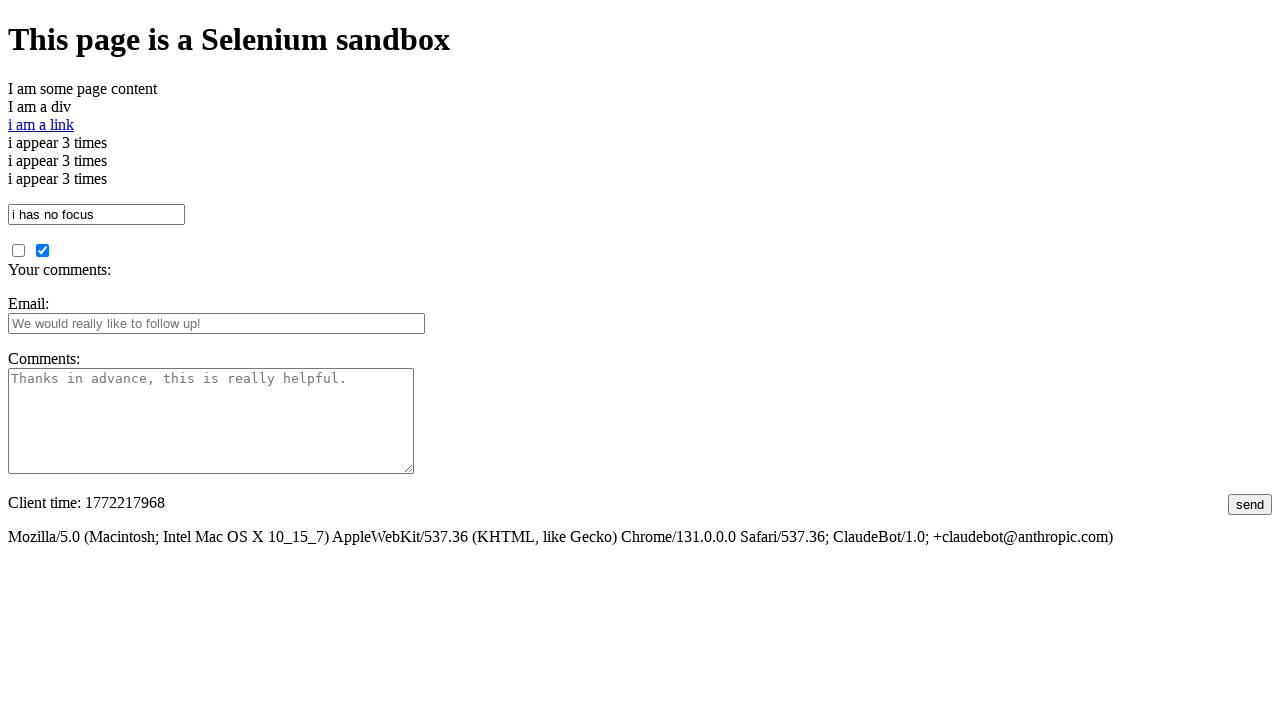

Verified page title contains 'I am a page title'
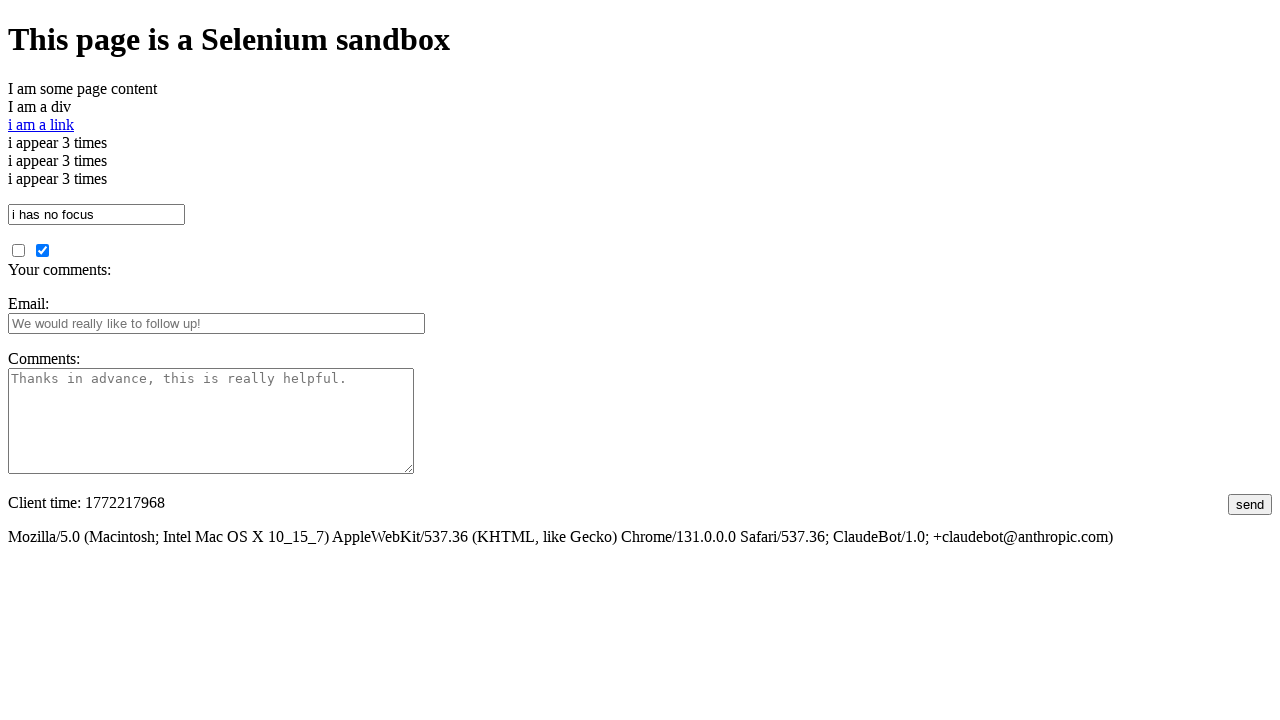

Filled comments textarea with 'this is not a comment' on #comments
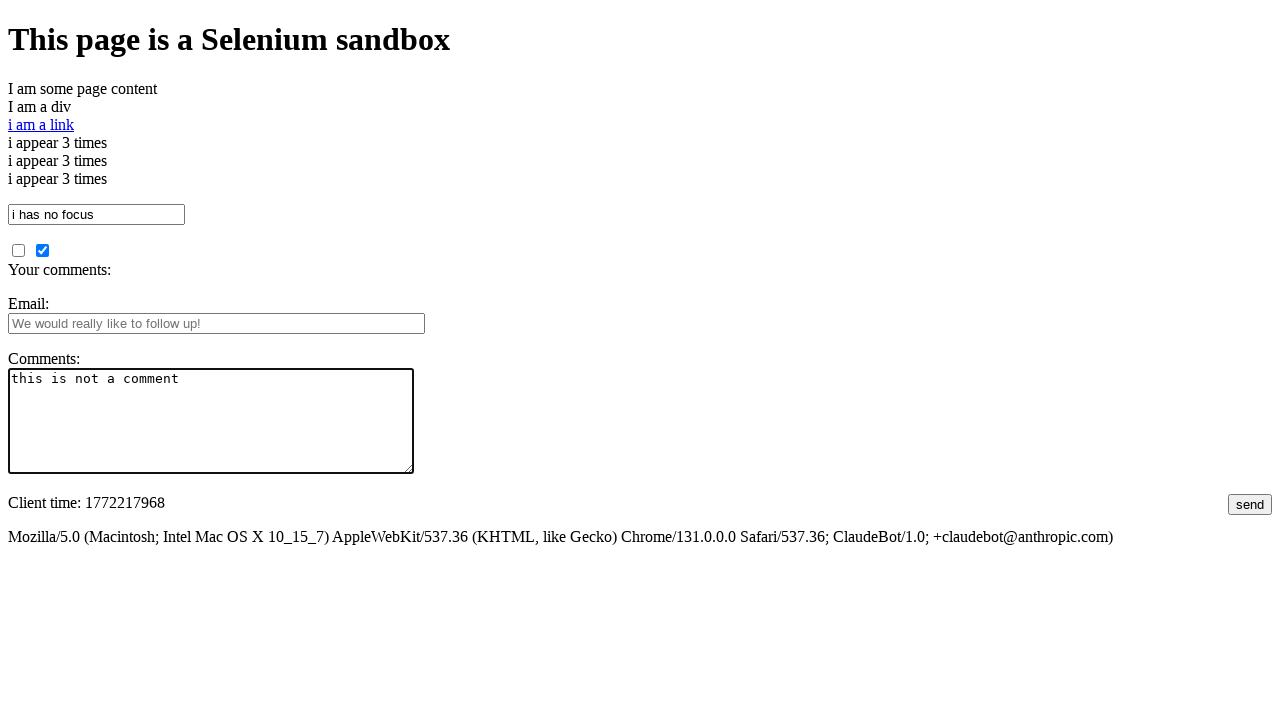

Clicked submit button to submit the comment form at (1250, 504) on #submit
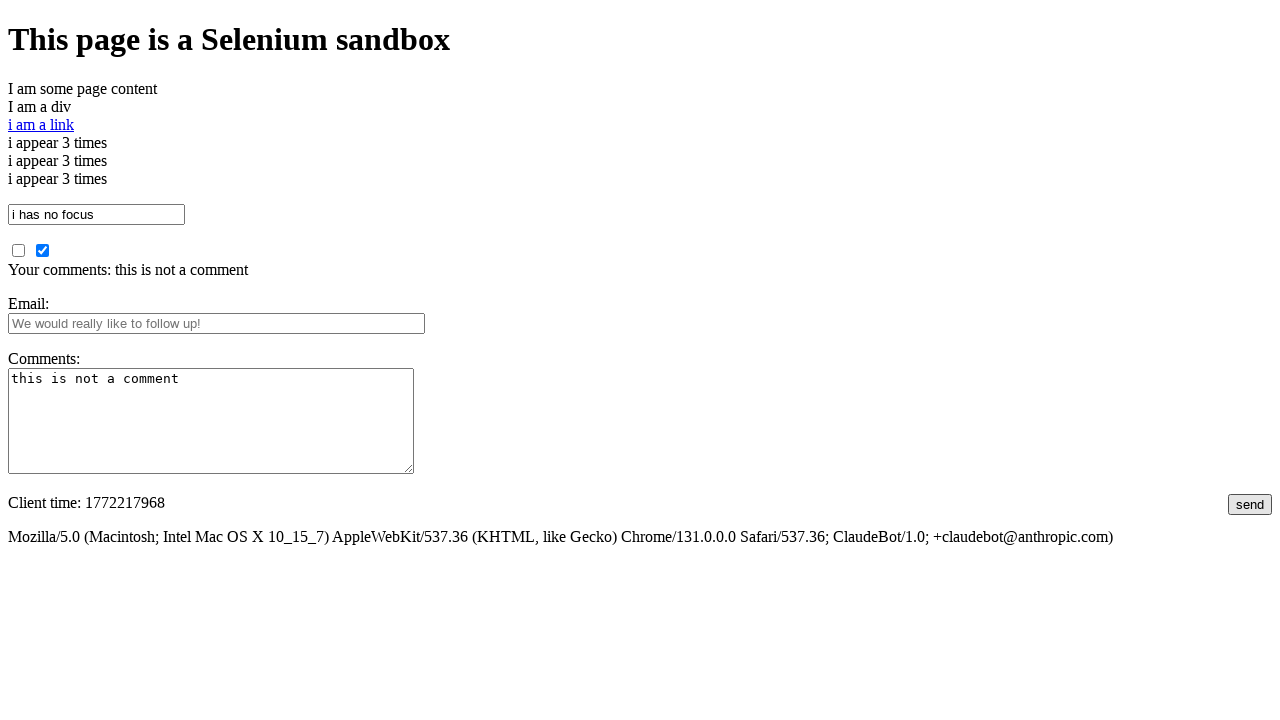

Waited for your_comments section to load
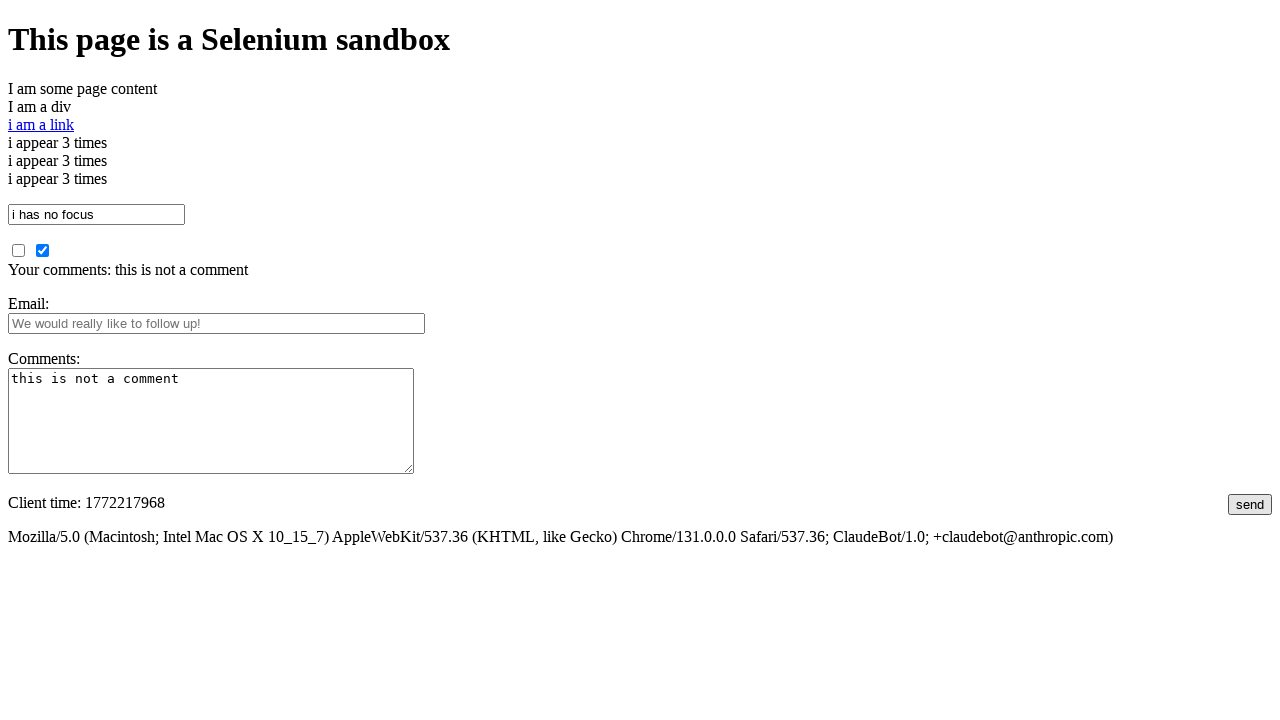

Located your_comments element
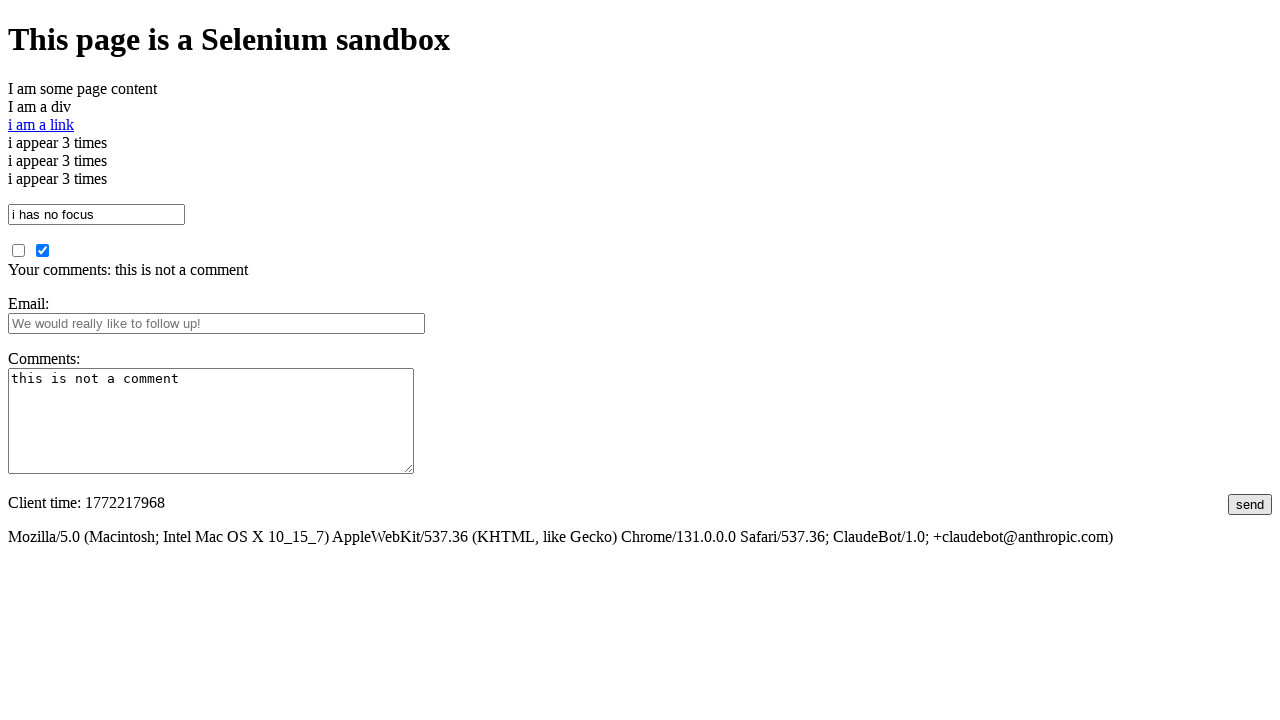

Verified submitted comment 'this is not a comment' is displayed on the page
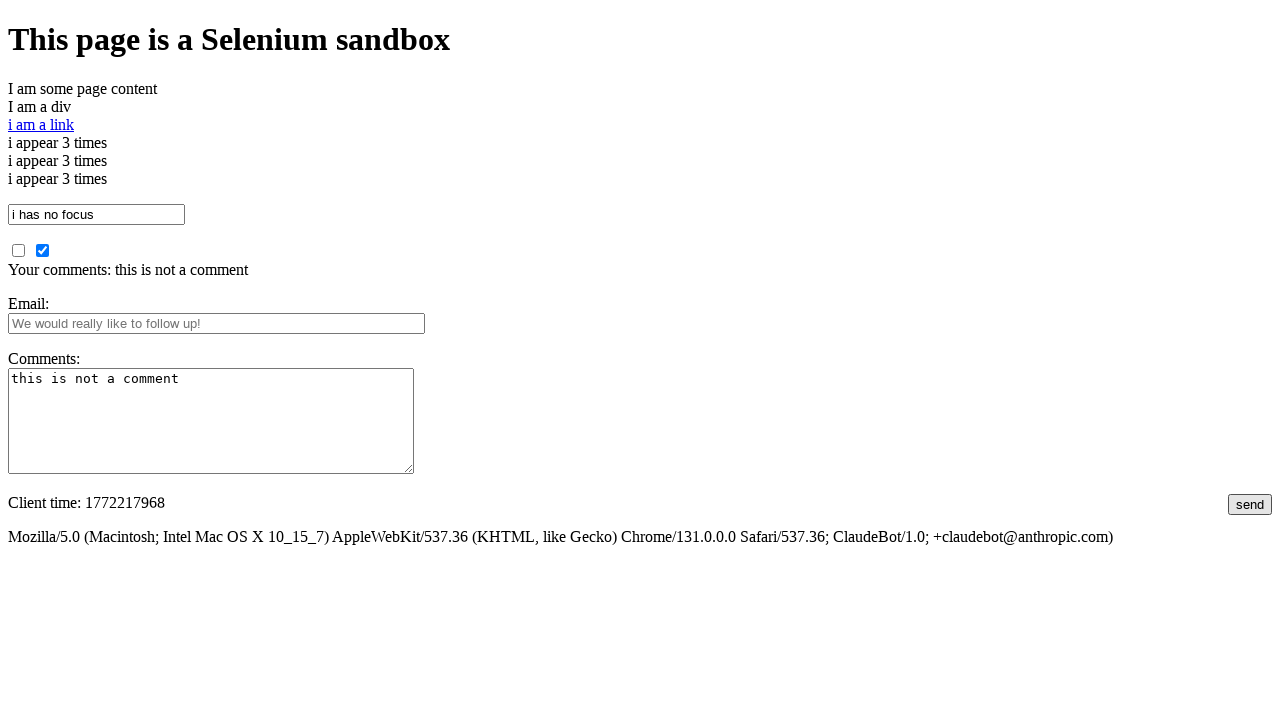

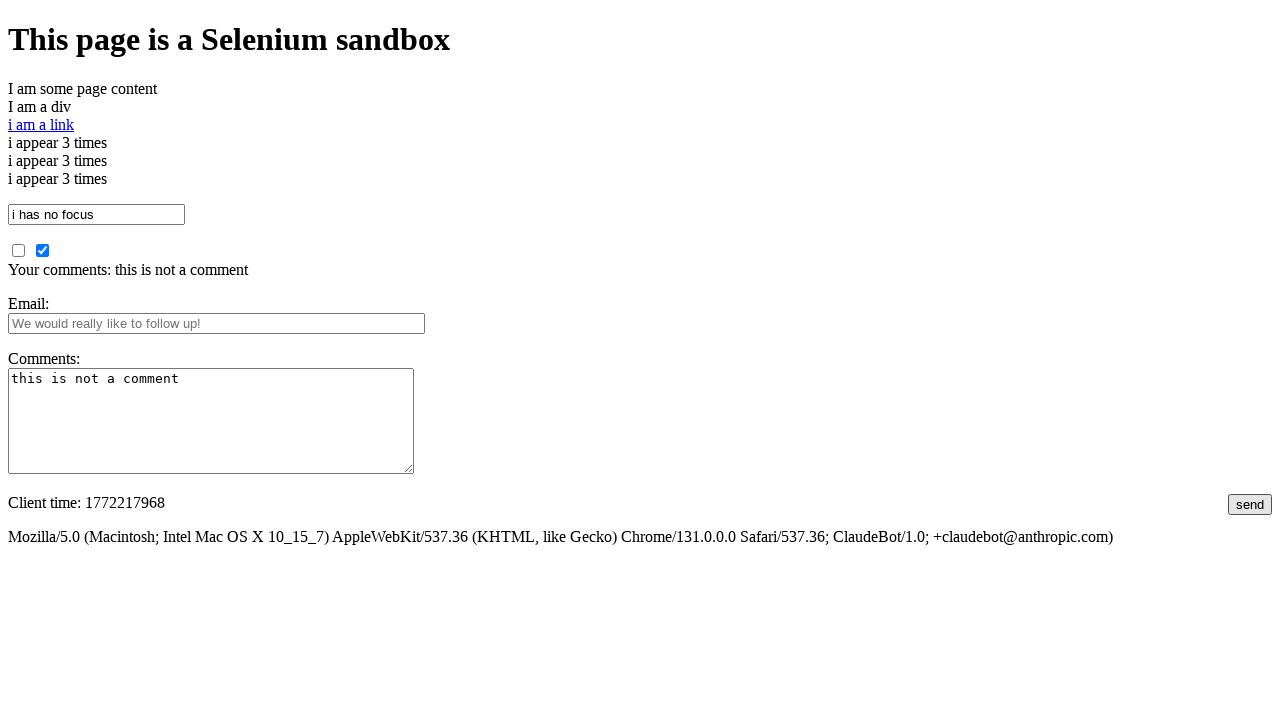